Adds a Samsung Galaxy S6 to cart, navigates to cart, clicks Delete button, and verifies the cart total becomes empty.

Starting URL: https://www.demoblaze.com/index.html

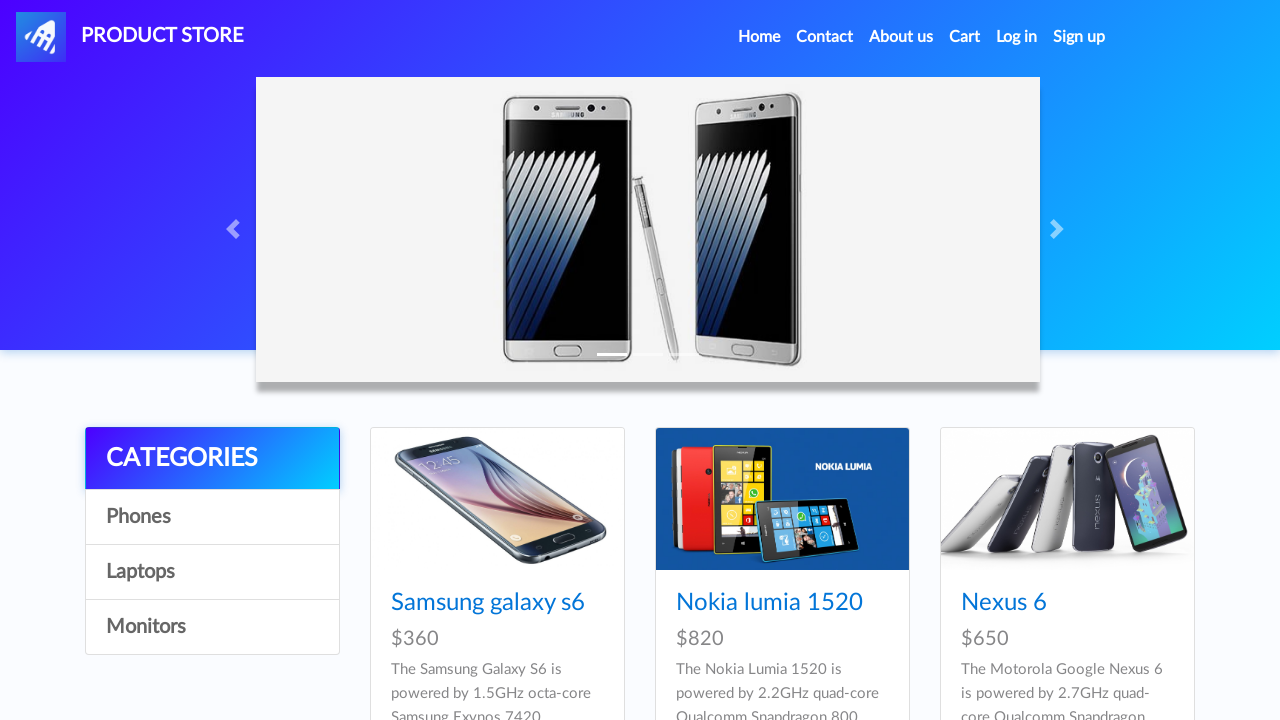

Clicked on Samsung Galaxy S6 product link at (488, 603) on xpath=//a[contains(text(),'Samsung galaxy s6')]
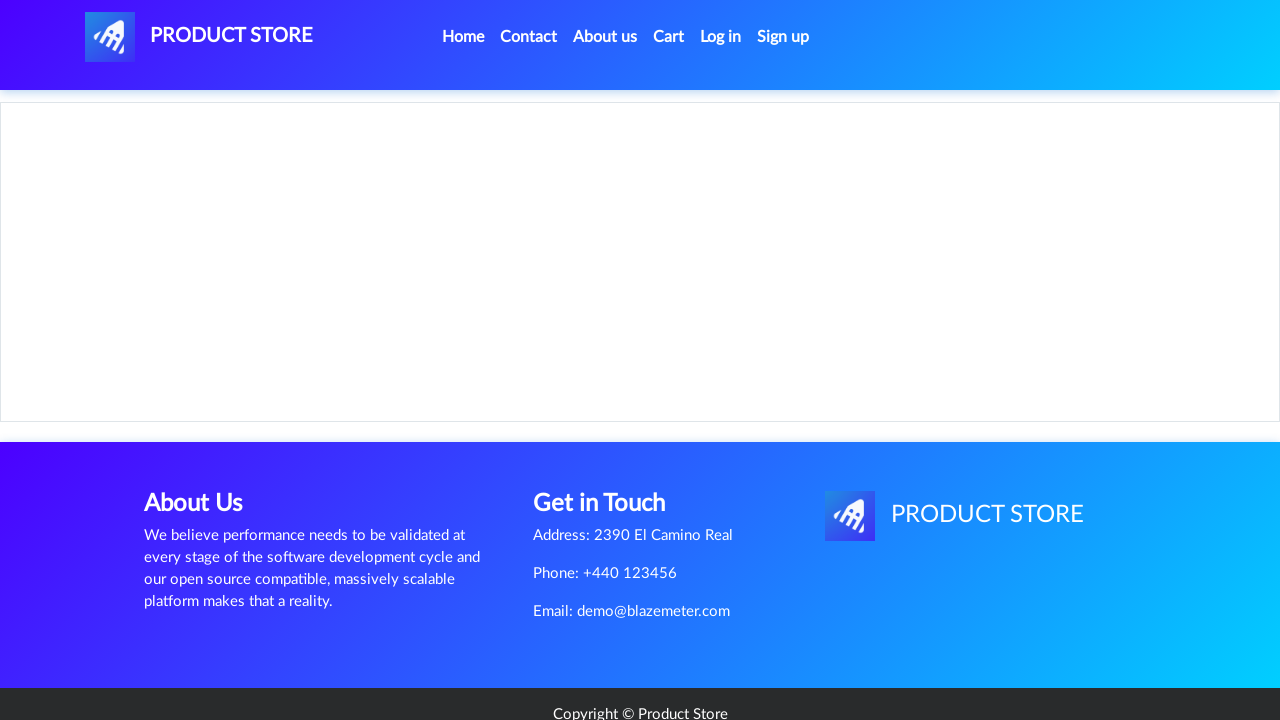

Waited for product page to load
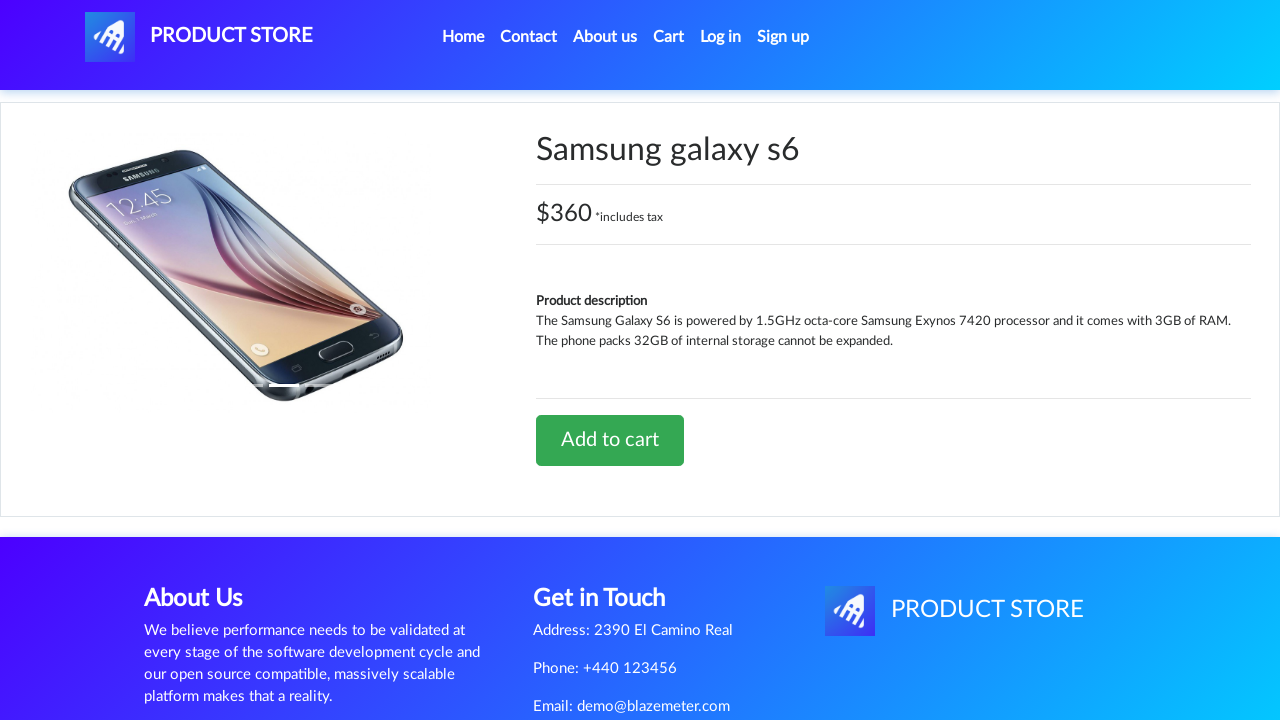

Clicked Add to cart button at (610, 440) on xpath=//a[contains(text(),'Add to cart')]
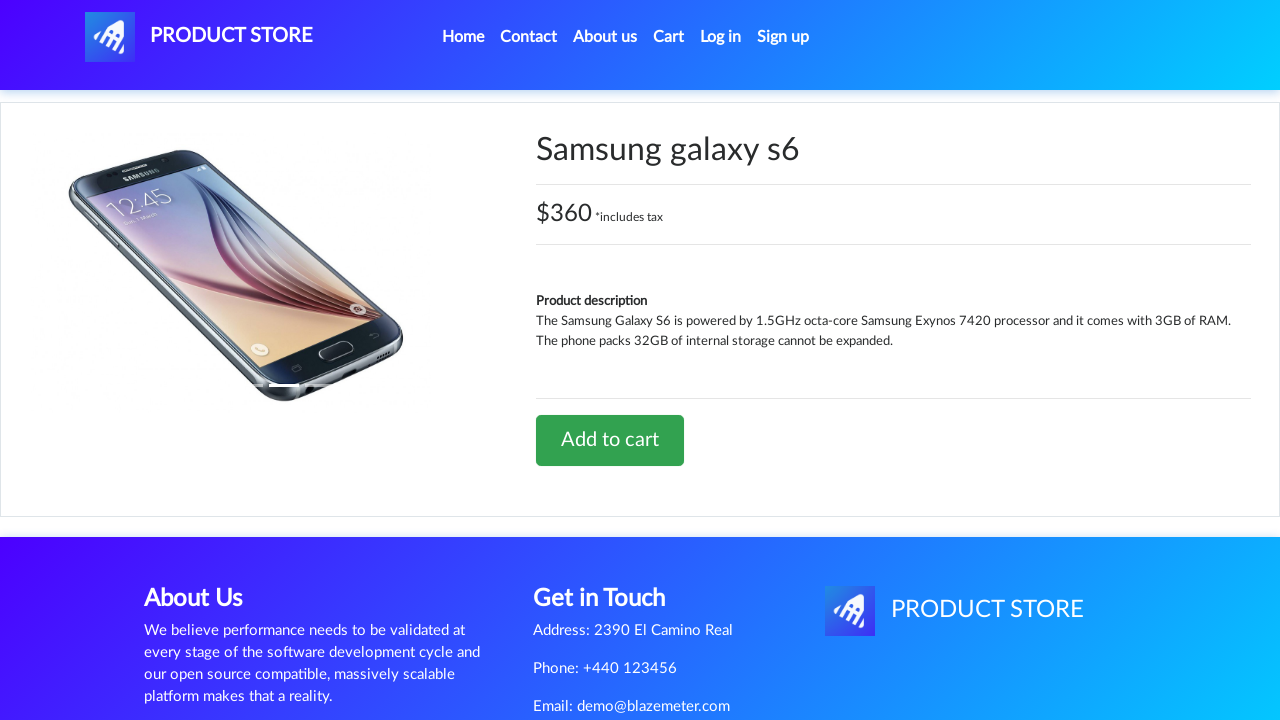

Set up alert dialog handler to accept
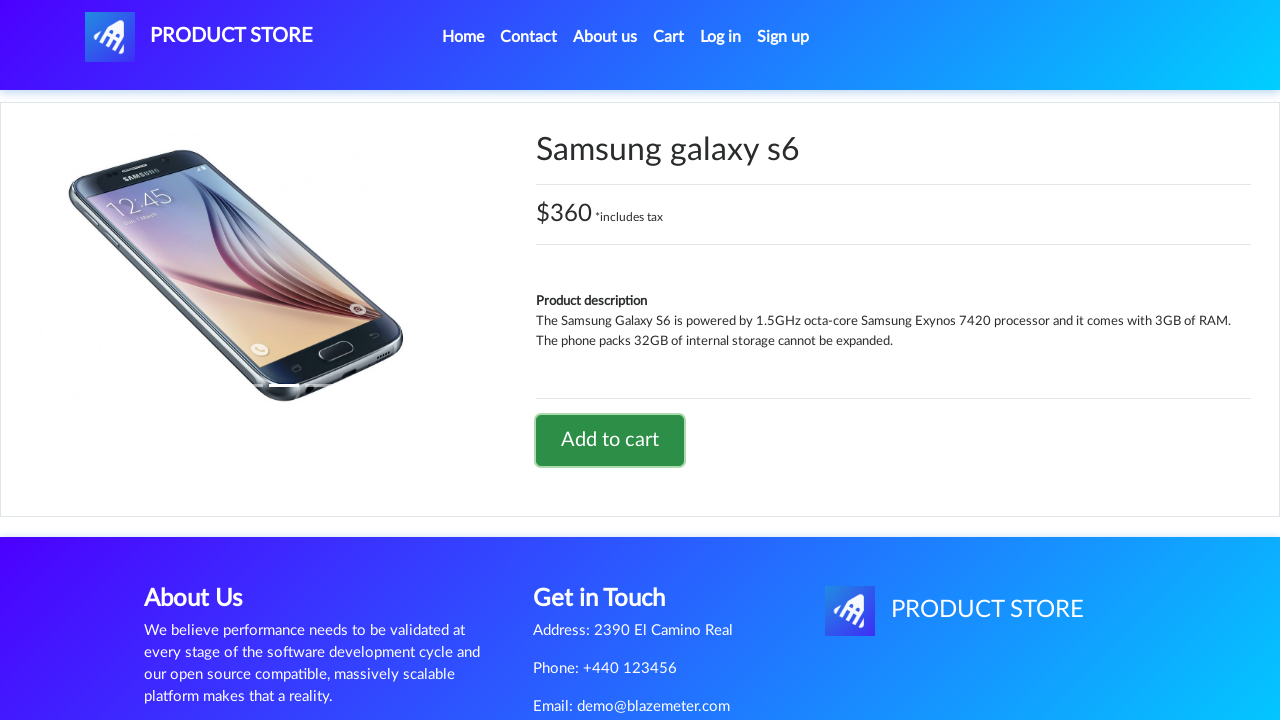

Waited for alert dialog to be processed
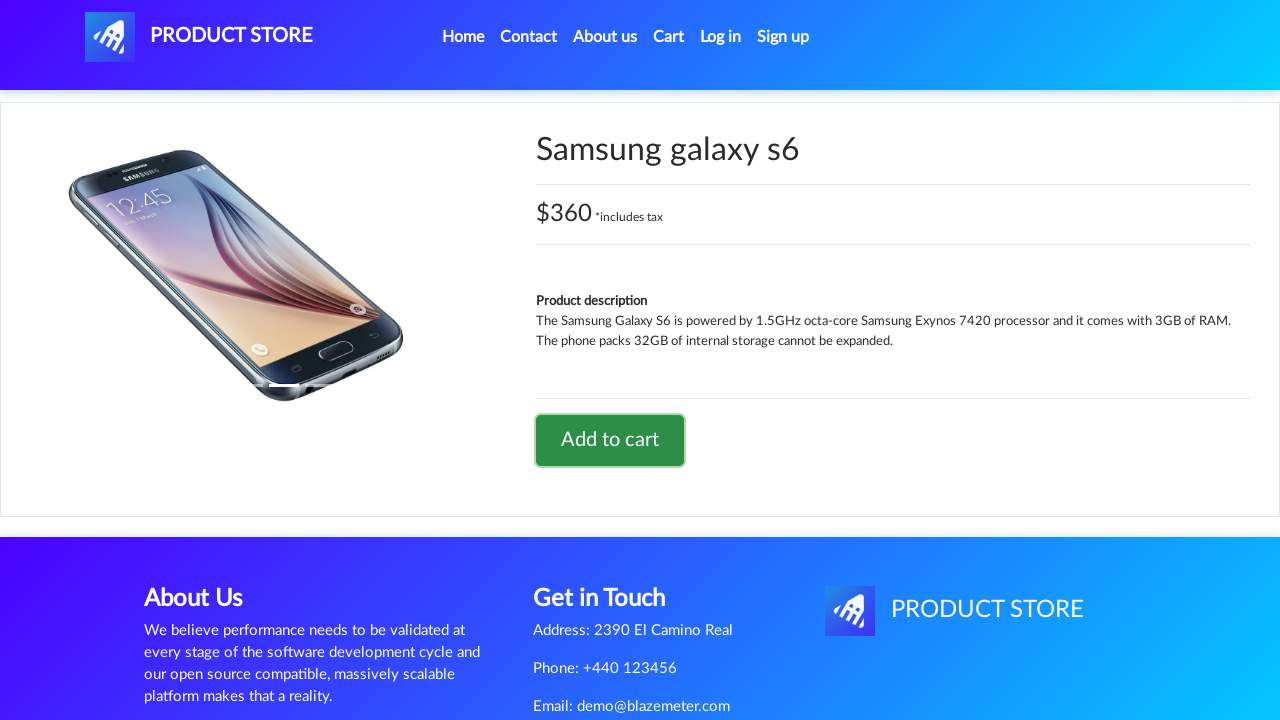

Navigated to home page
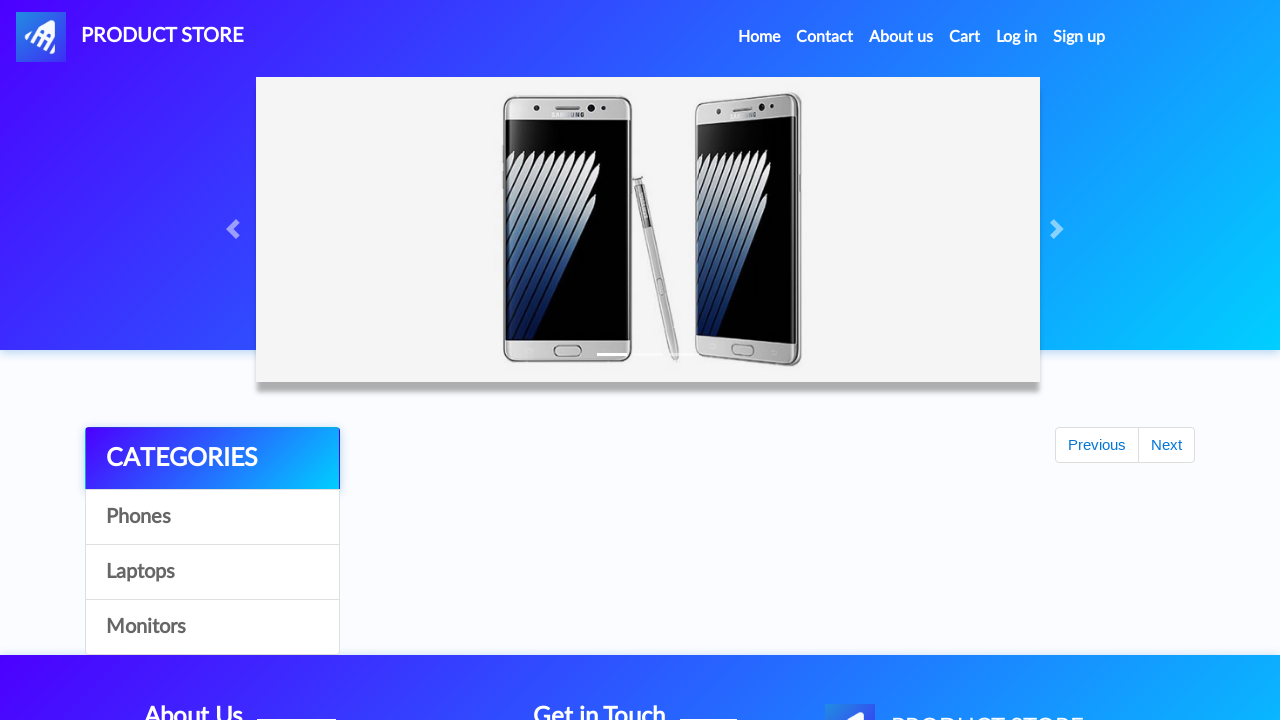

Waited for home page to load
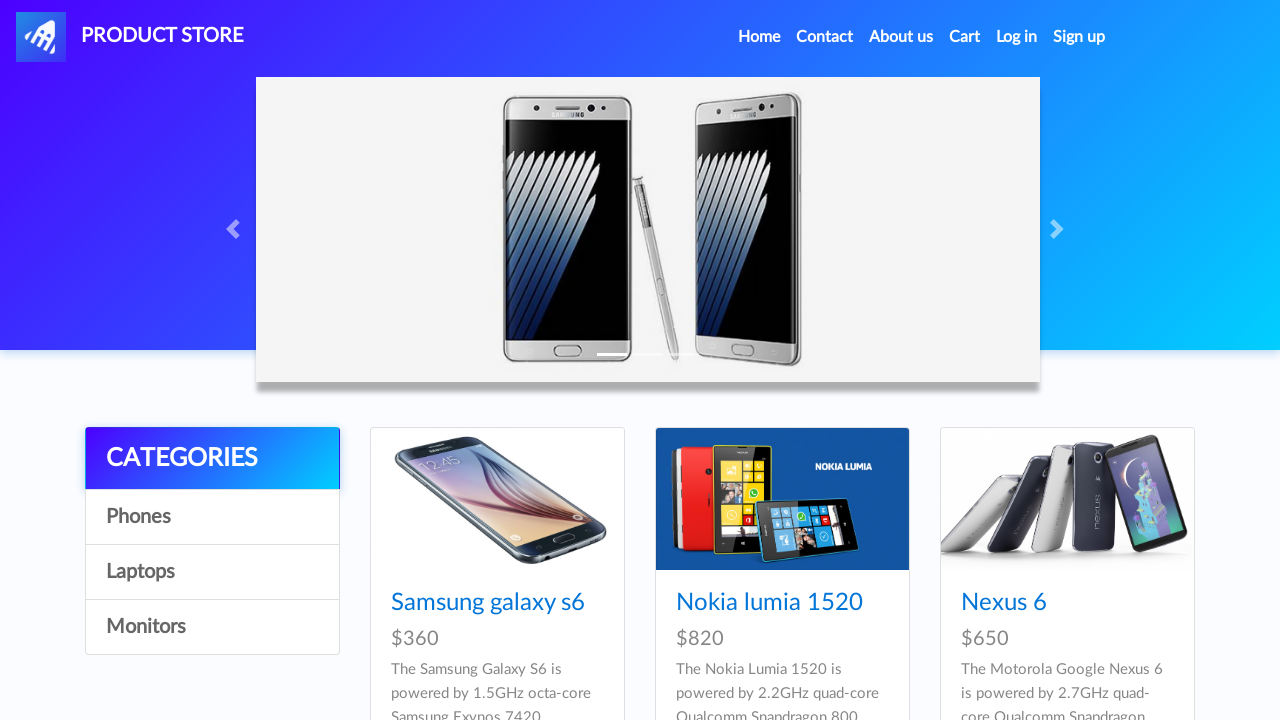

Clicked on Cart link at (965, 37) on xpath=//a[@id='cartur']
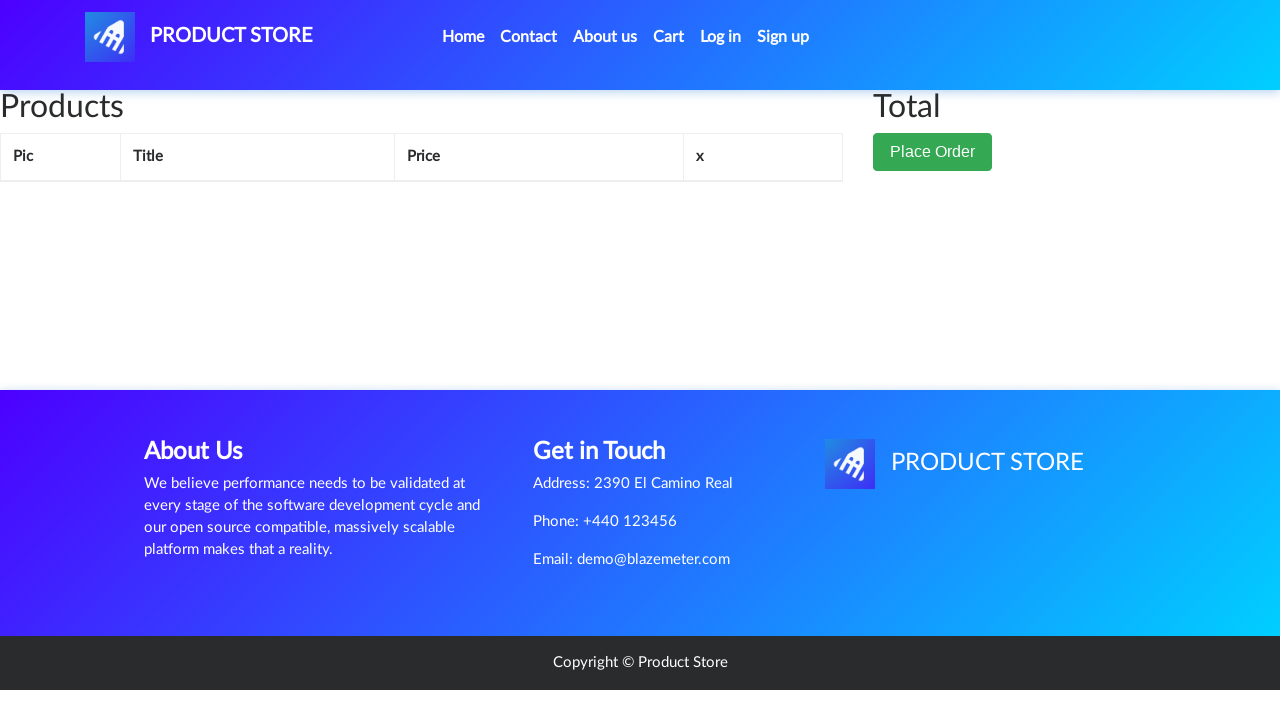

Waited for cart page to load
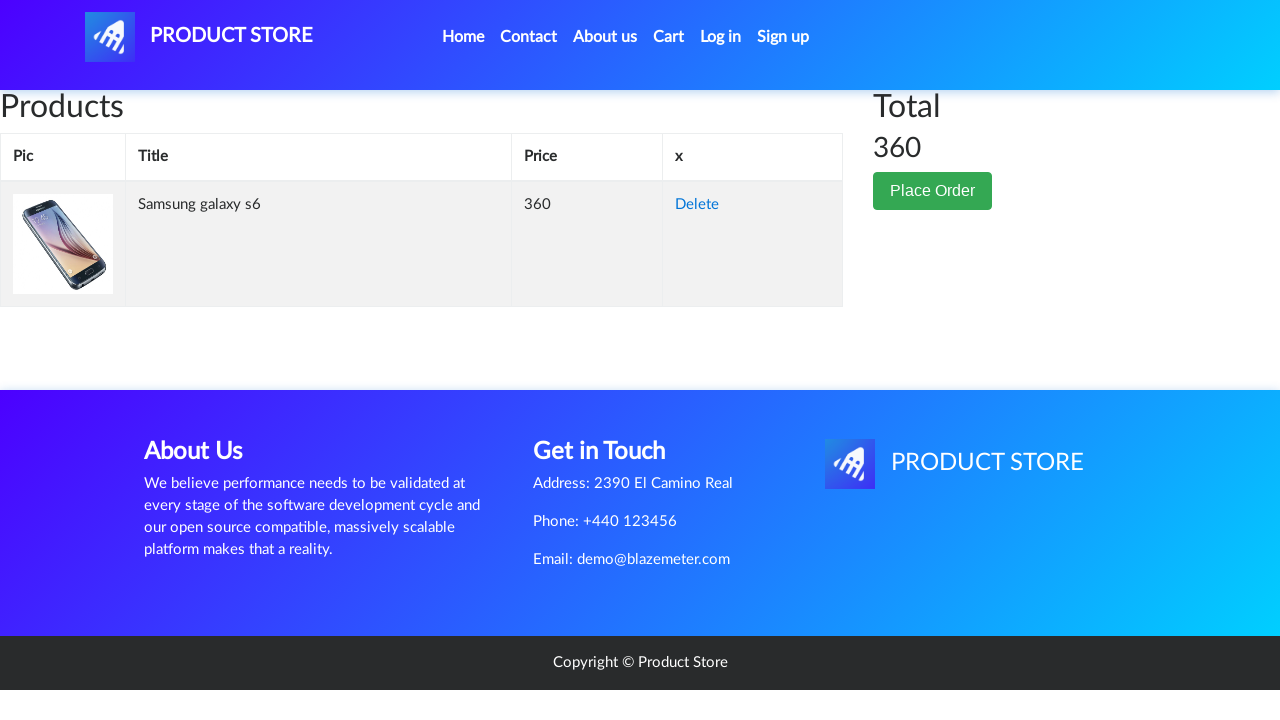

Clicked Delete button to remove Samsung Galaxy S6 from cart at (697, 205) on xpath=//a[contains(text(),'Delete')]
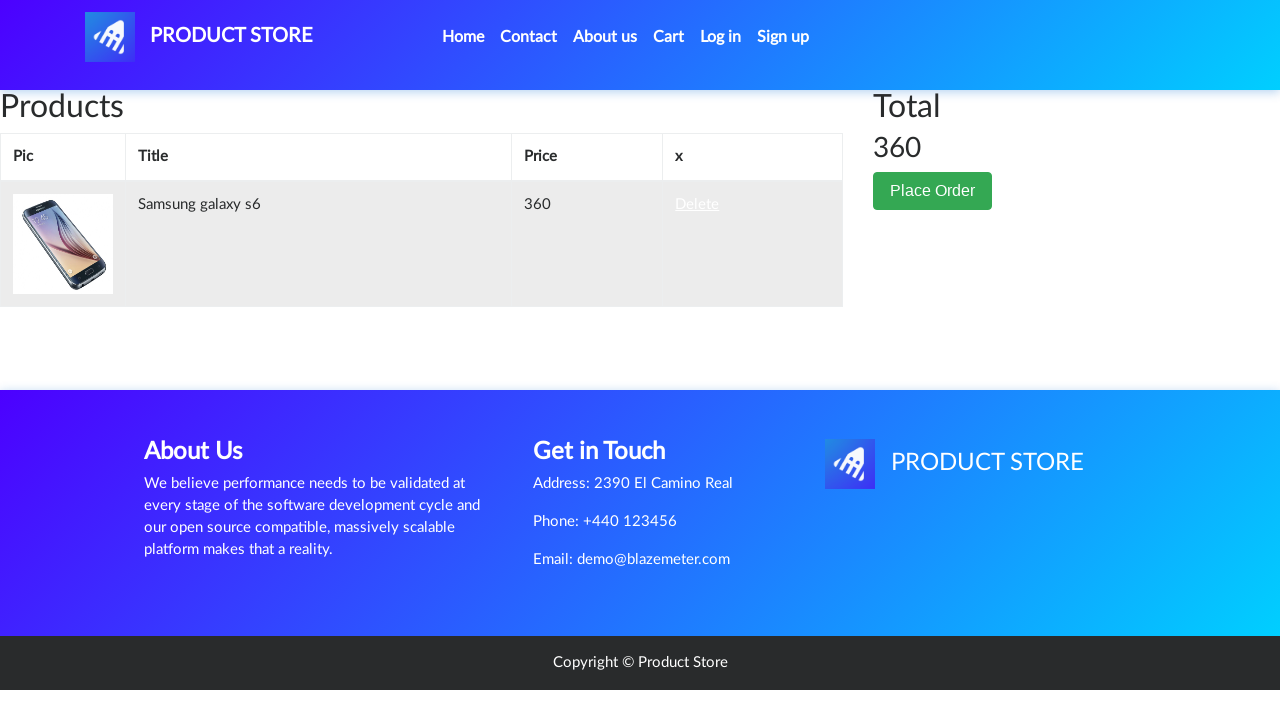

Waited for deletion to process and cart to update
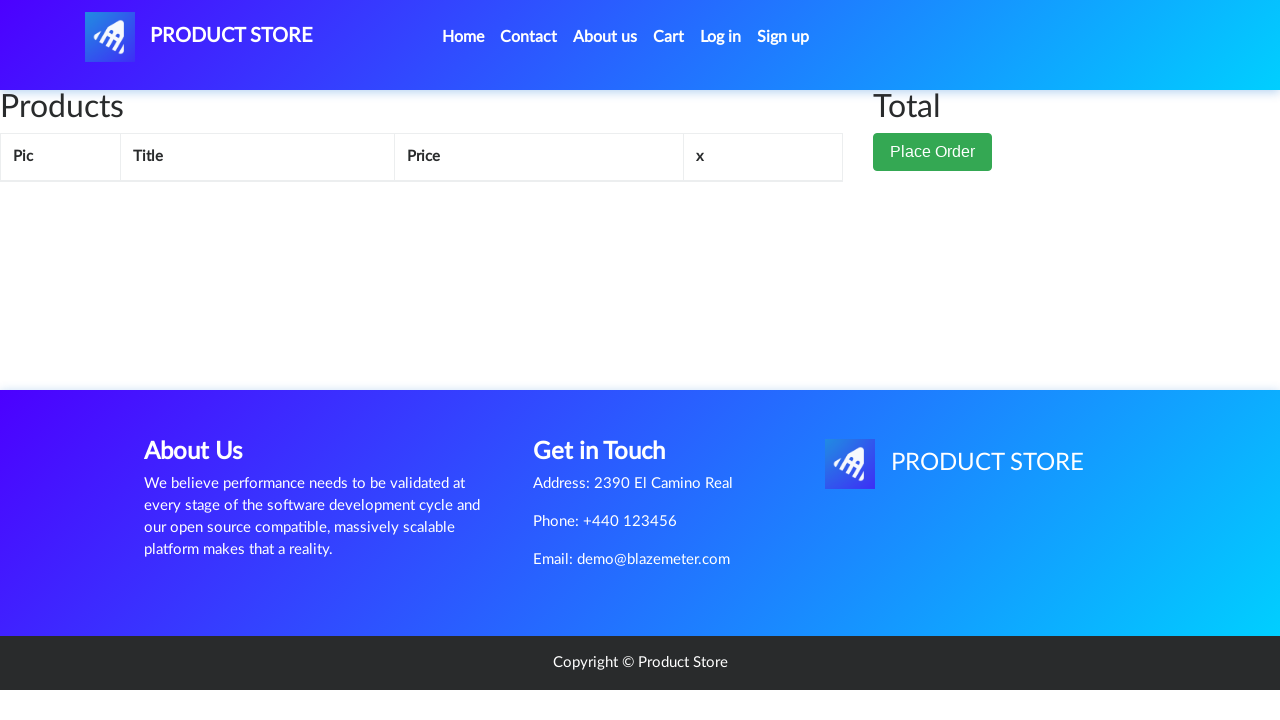

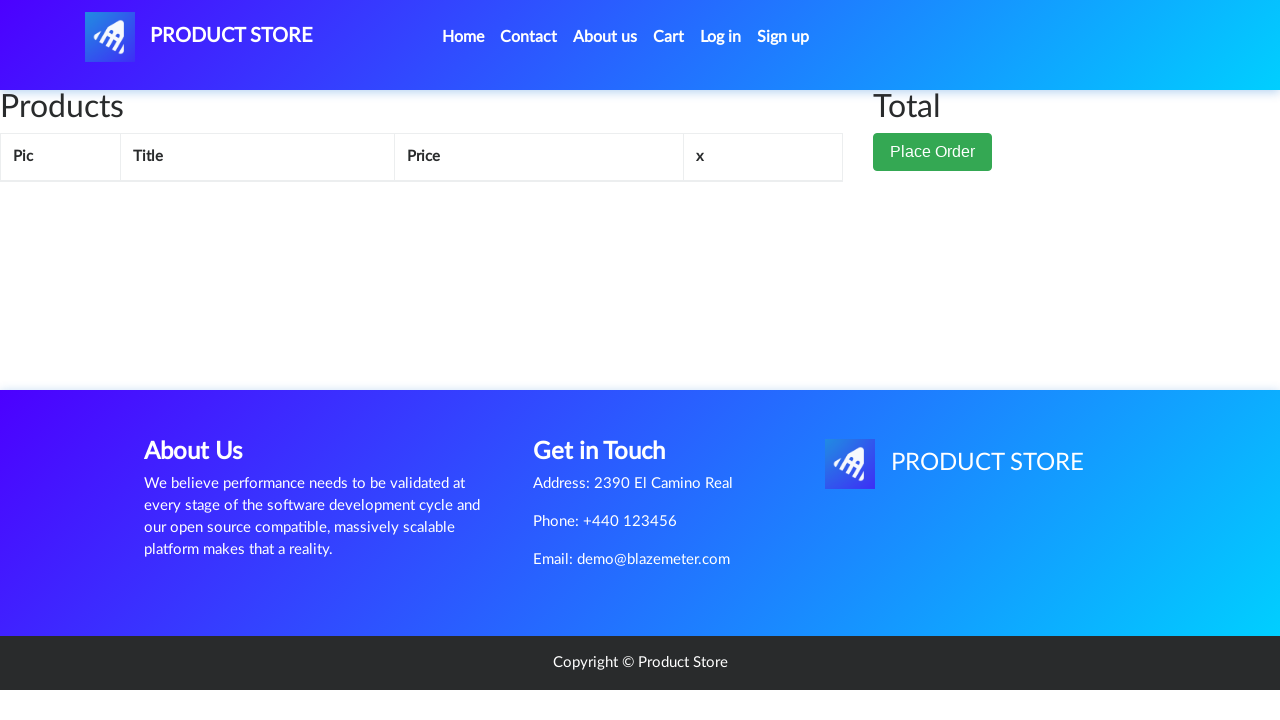